Tests a practice page workflow by grabbing a checkbox label text, selecting the same option from a dropdown, entering the text in an input field, triggering an alert, and validating the alert contains the expected text.

Starting URL: https://rahulshettyacademy.com/AutomationPractice/

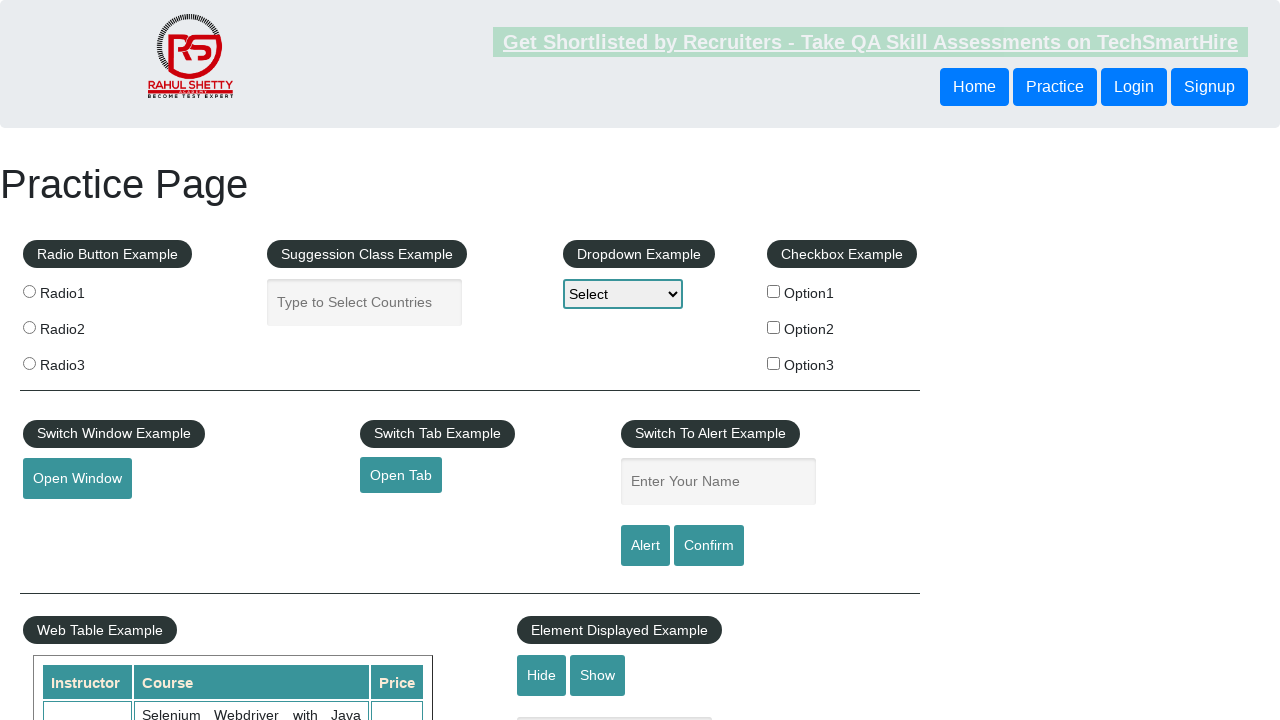

Waited for Practice Page header to load
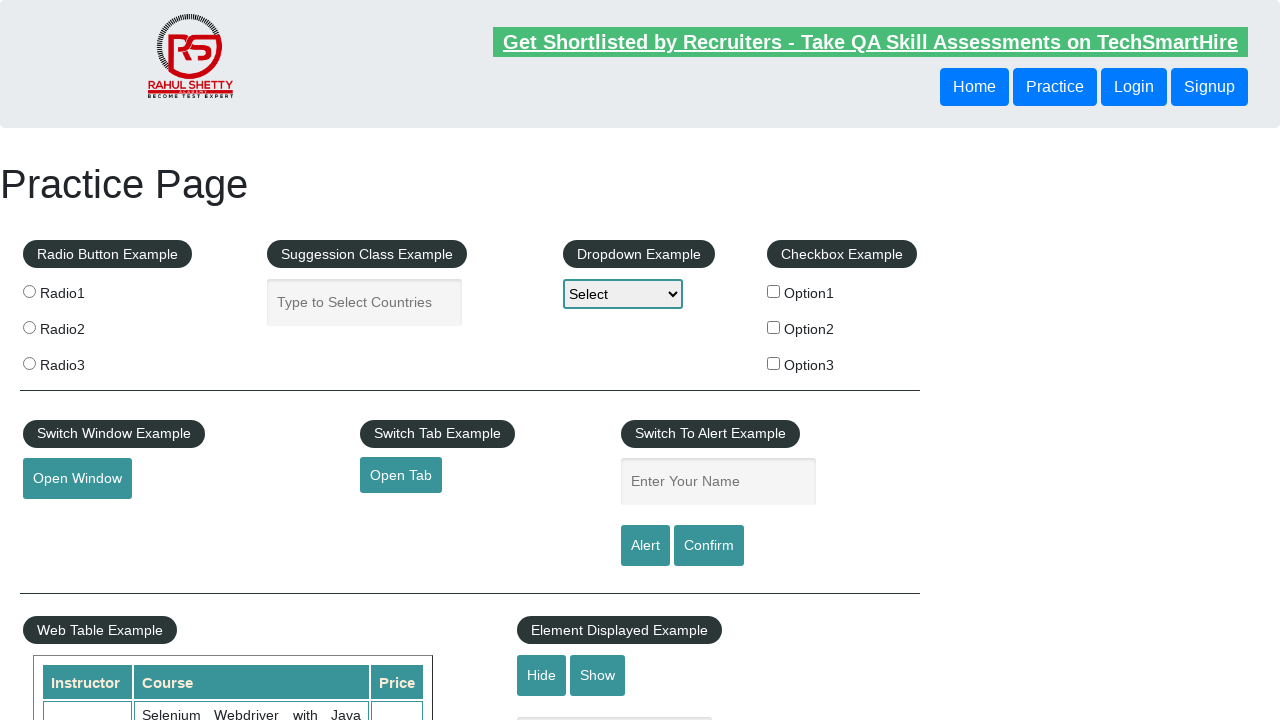

Retrieved checkbox label text: 'Option2'
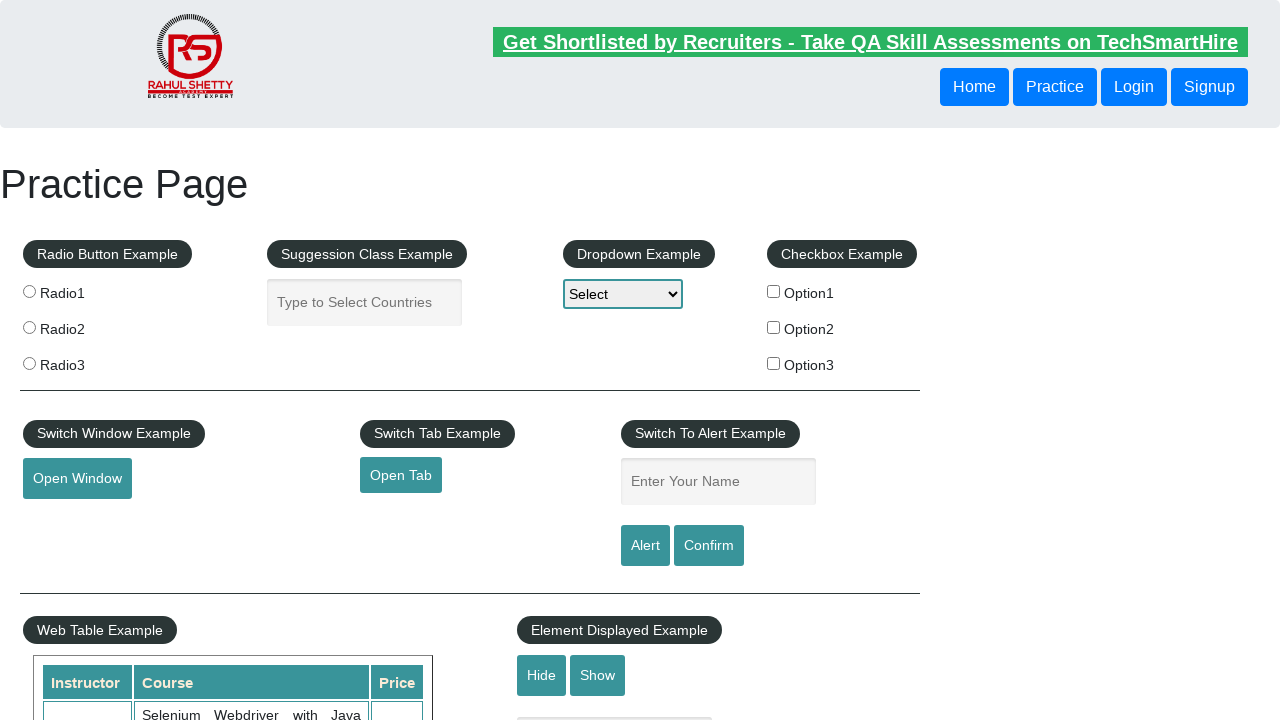

Selected 'Option2' from dropdown on #dropdown-class-example
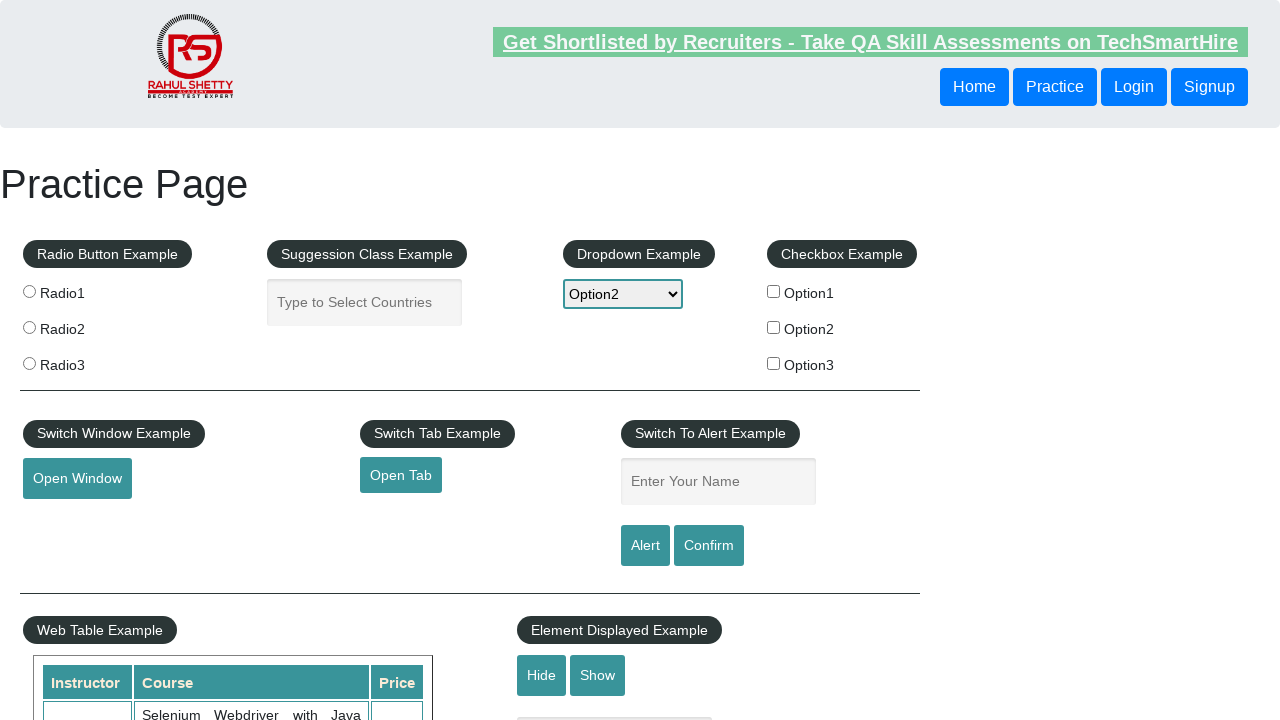

Filled name field with 'Option2' on #name
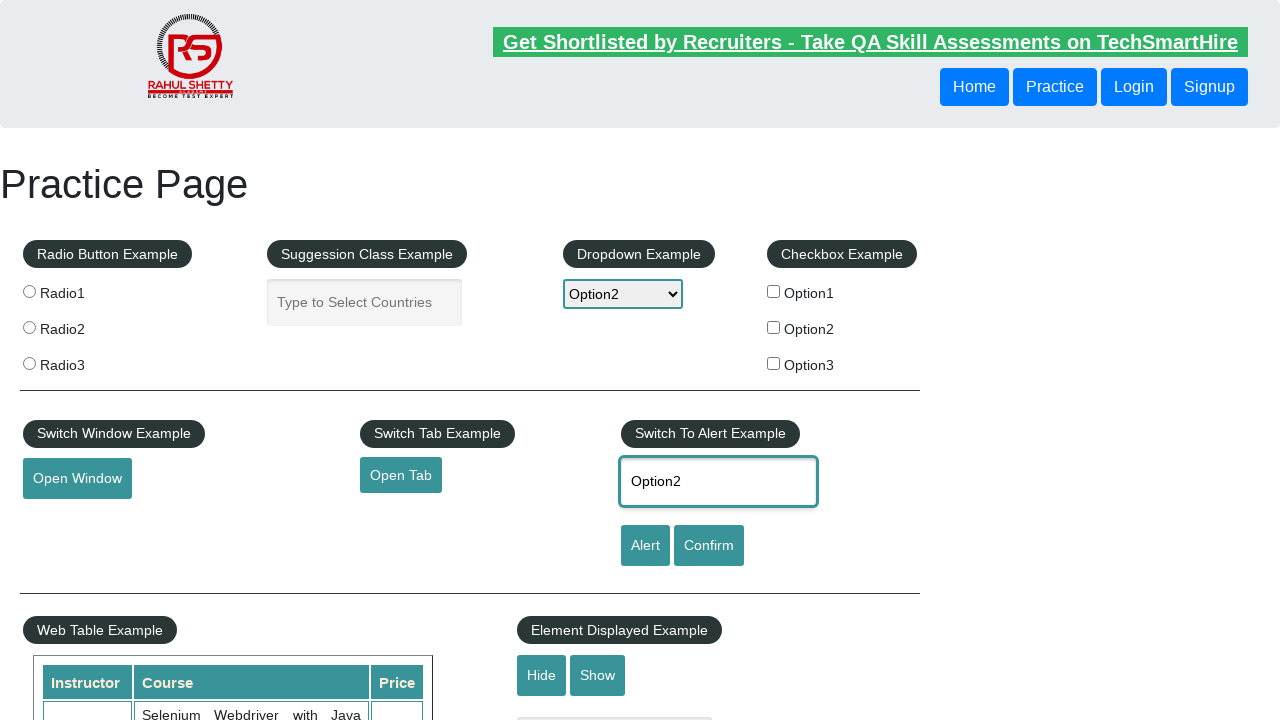

Set up dialog handler to accept alerts
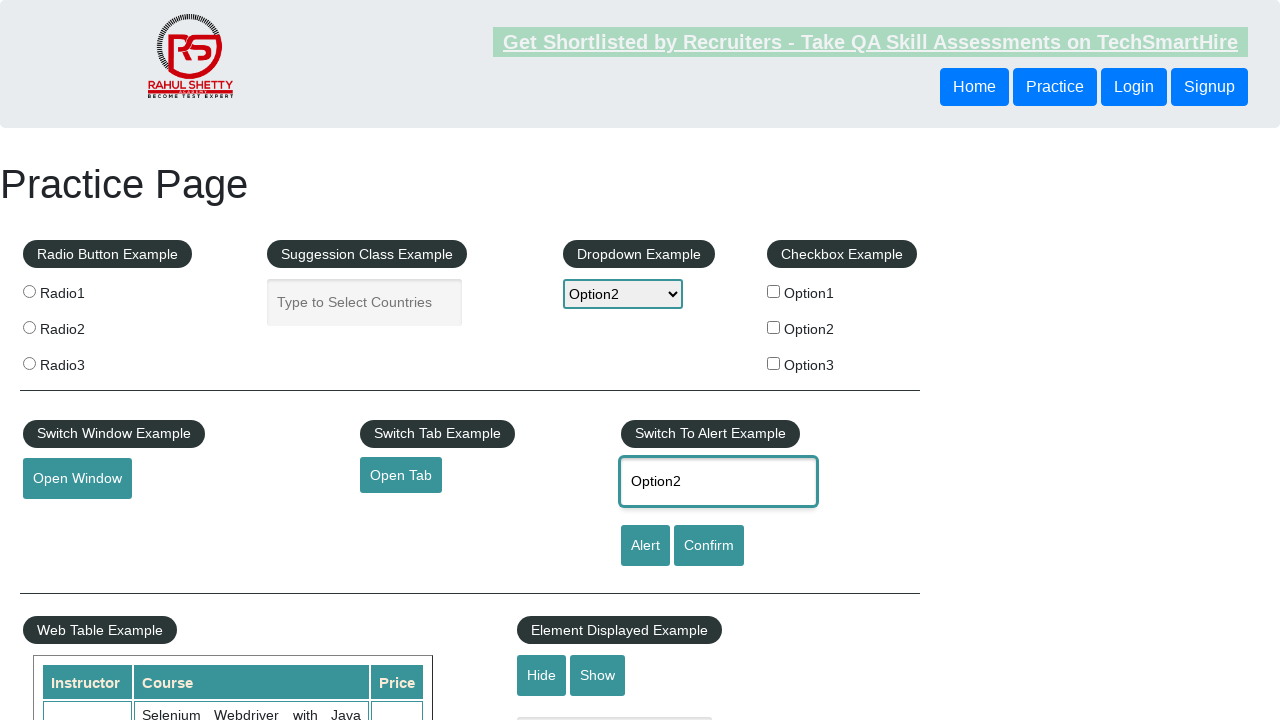

Clicked alert button at (645, 546) on #alertbtn
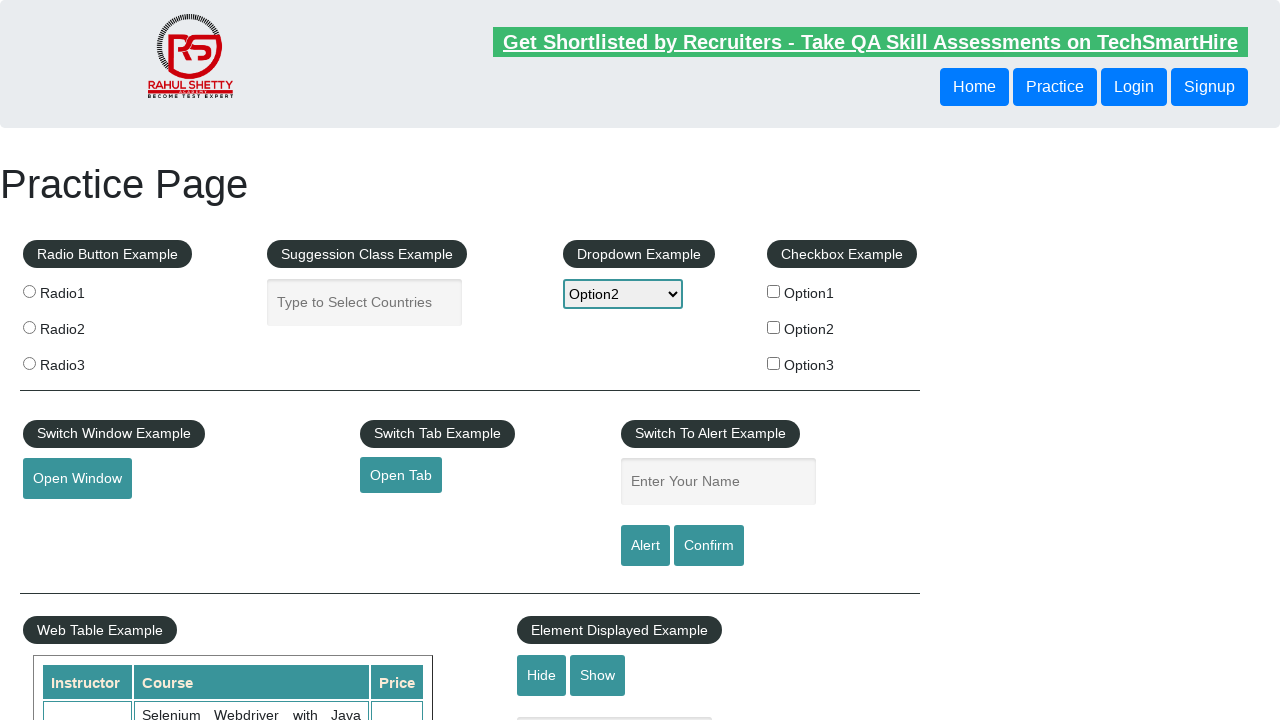

Alert was processed and accepted
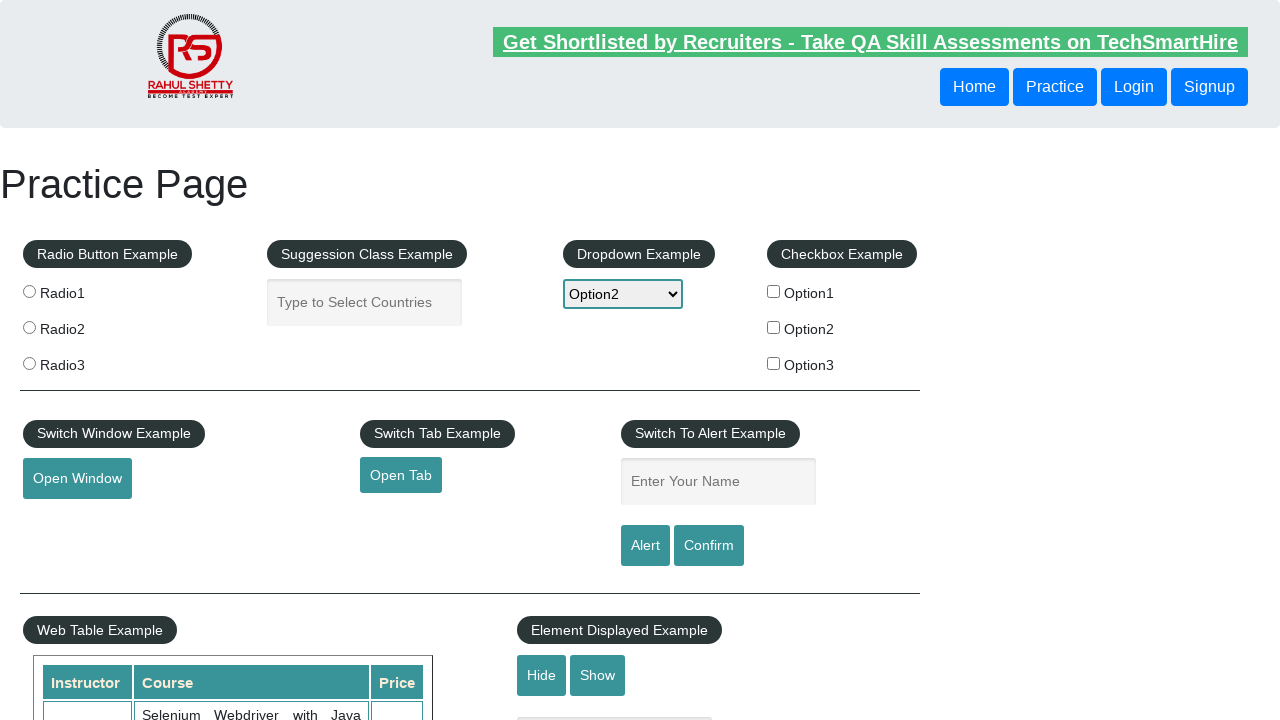

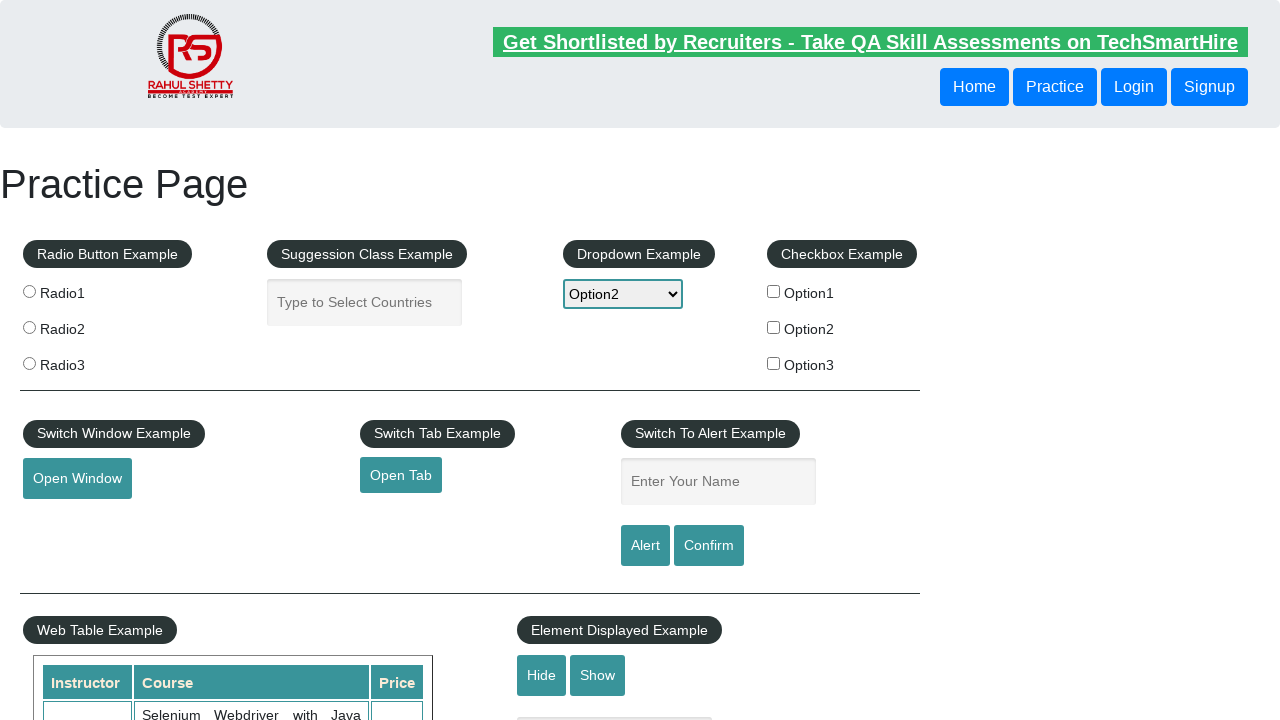